Tests drag and drop functionality using manual mouse actions (move, click and hold, move, release) to drag element A to element B's position and verify the swap.

Starting URL: https://the-internet.herokuapp.com/drag_and_drop

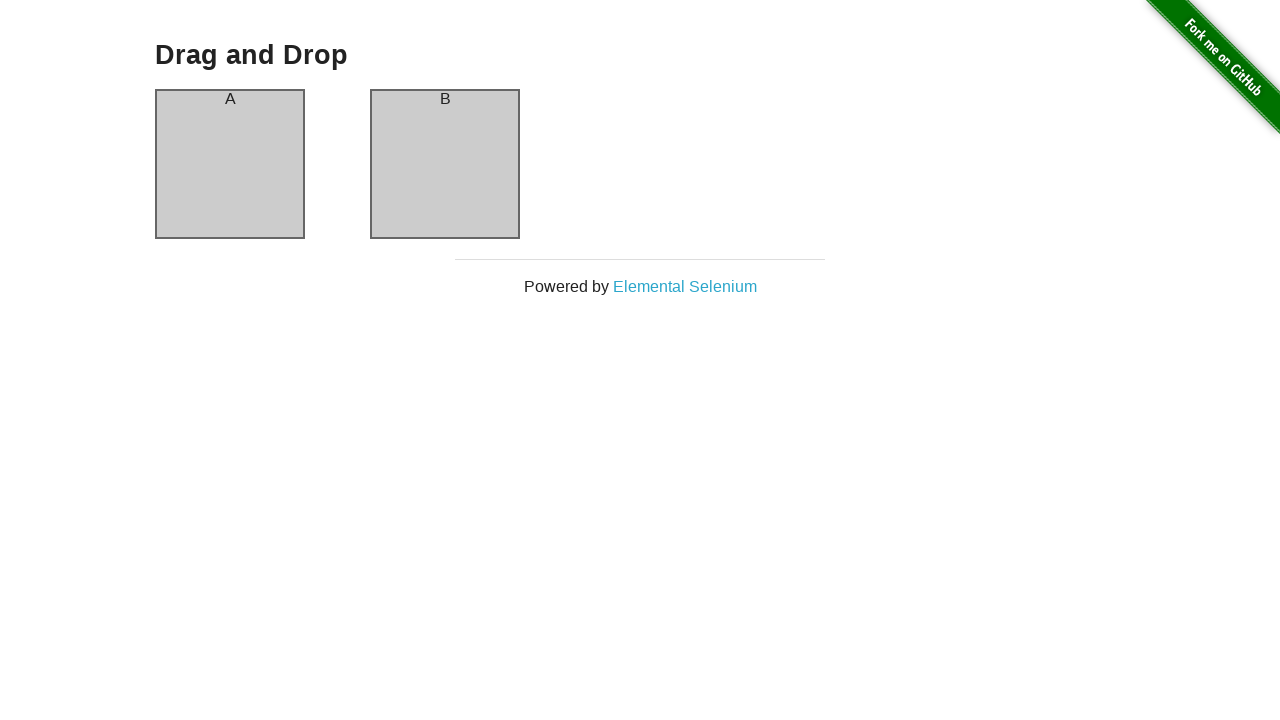

Waited for column A element to be present
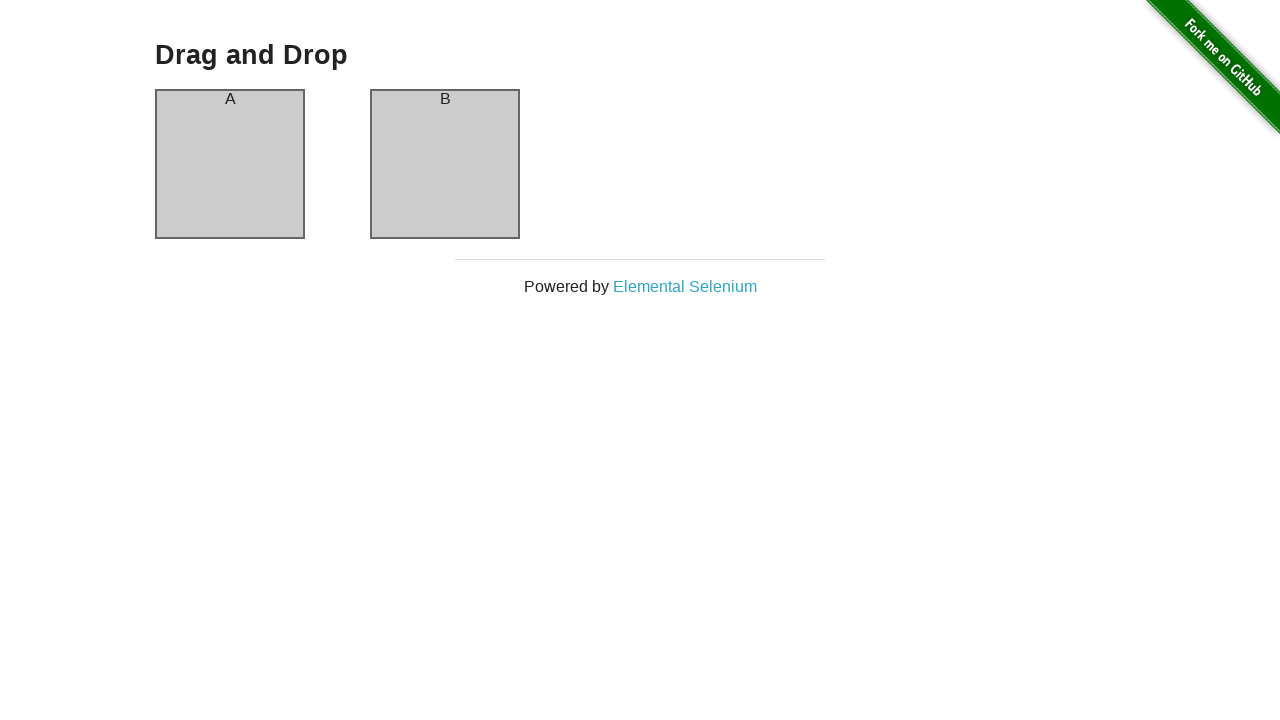

Waited for column B element to be present
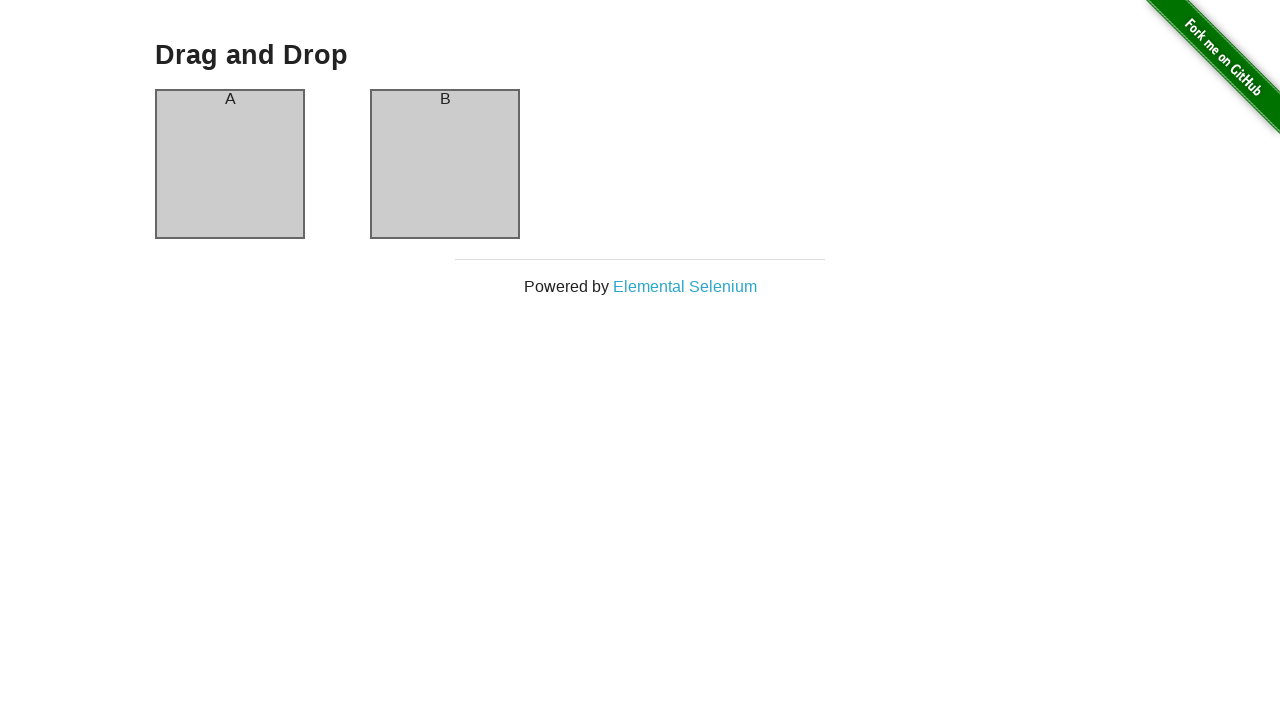

Located source element (column A)
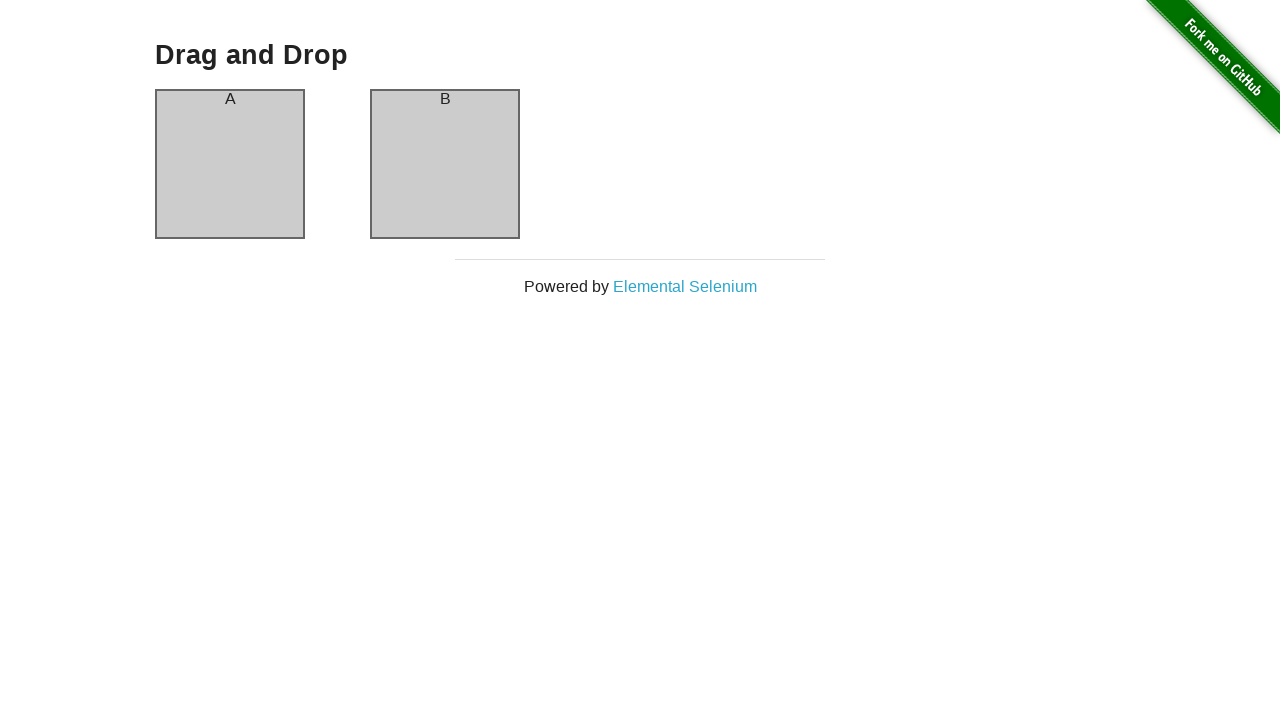

Located target element (column B)
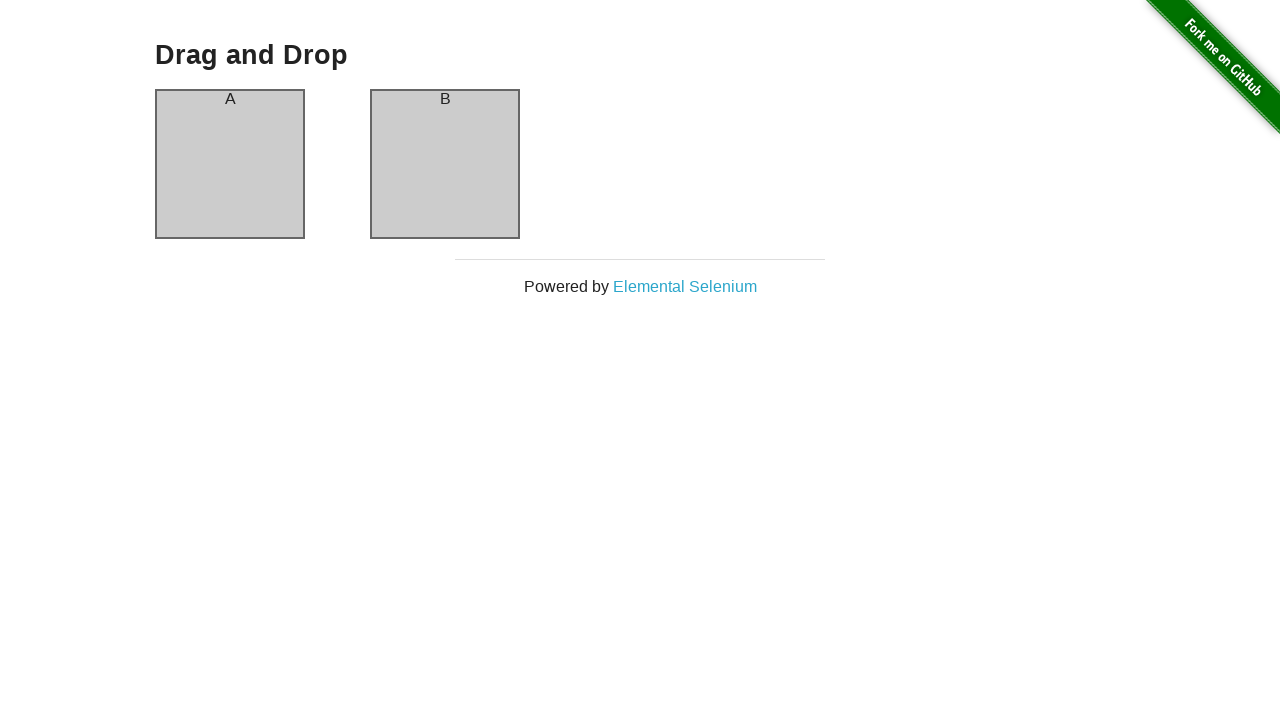

Retrieved bounding box for source element (column A)
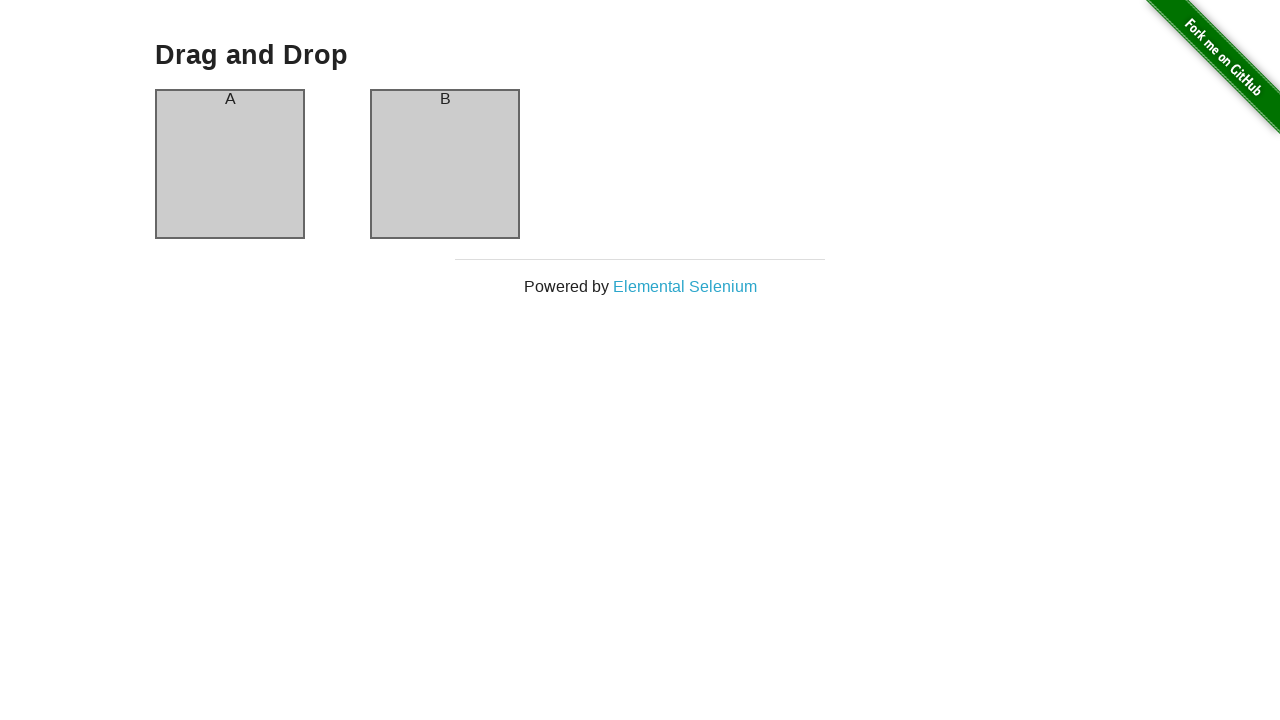

Retrieved bounding box for target element (column B)
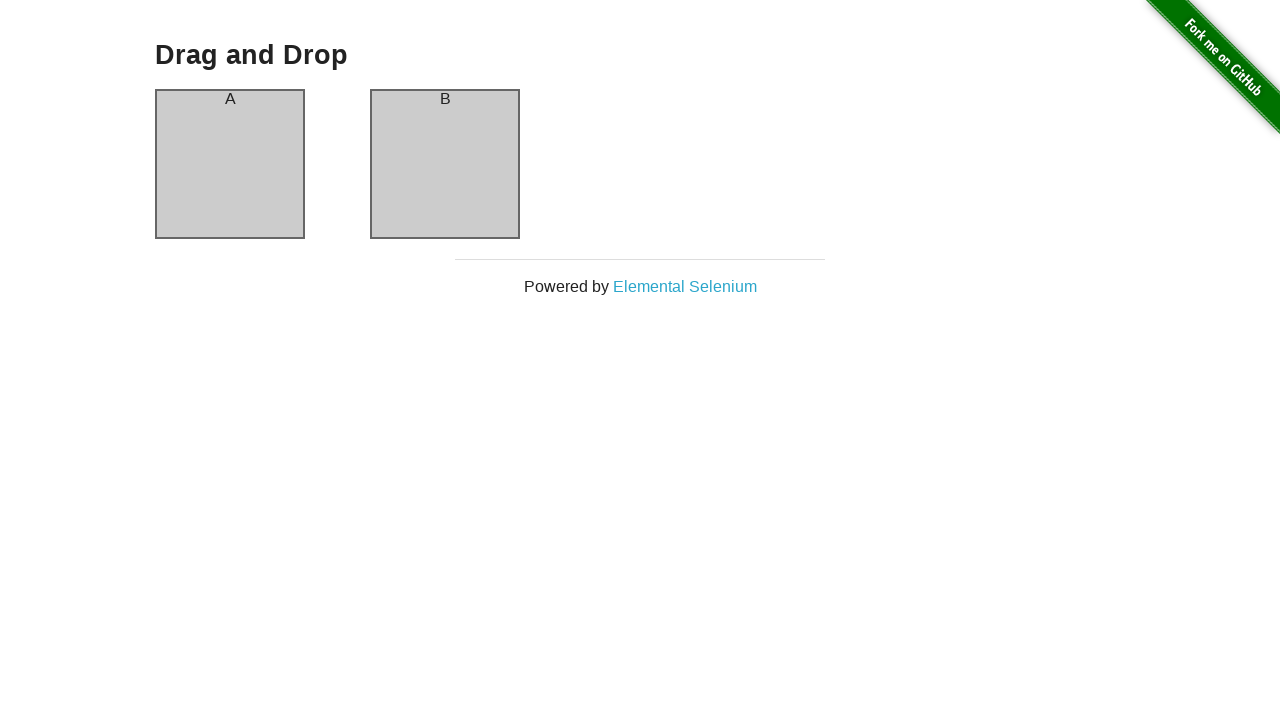

Moved mouse to center of source element (column A) at (230, 164)
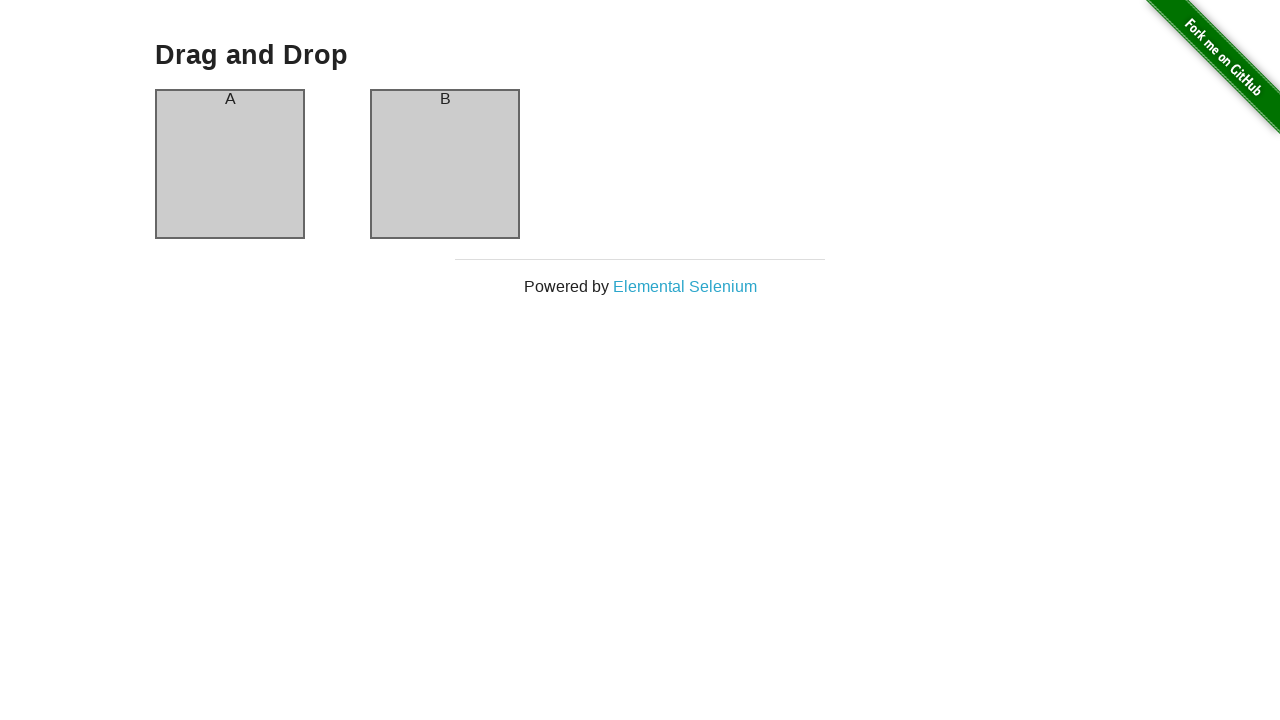

Pressed and held mouse button down on source element at (230, 164)
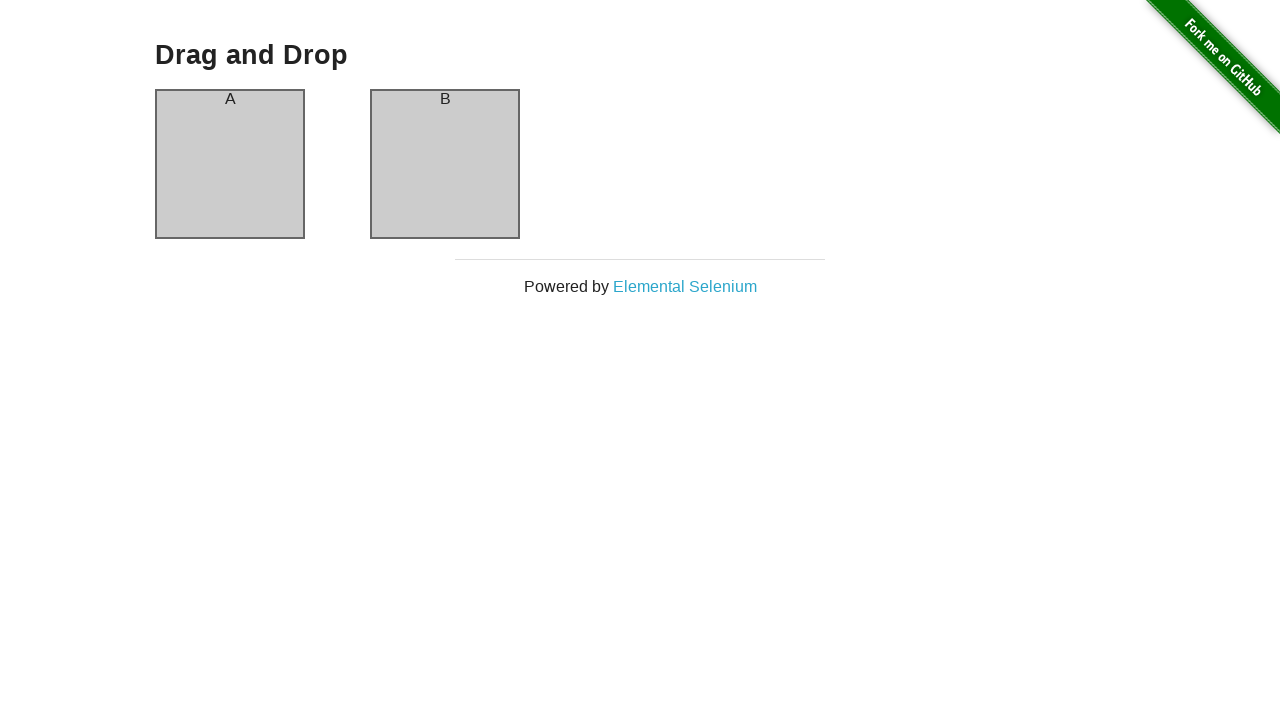

Moved mouse to center of target element (column B) while holding button at (445, 164)
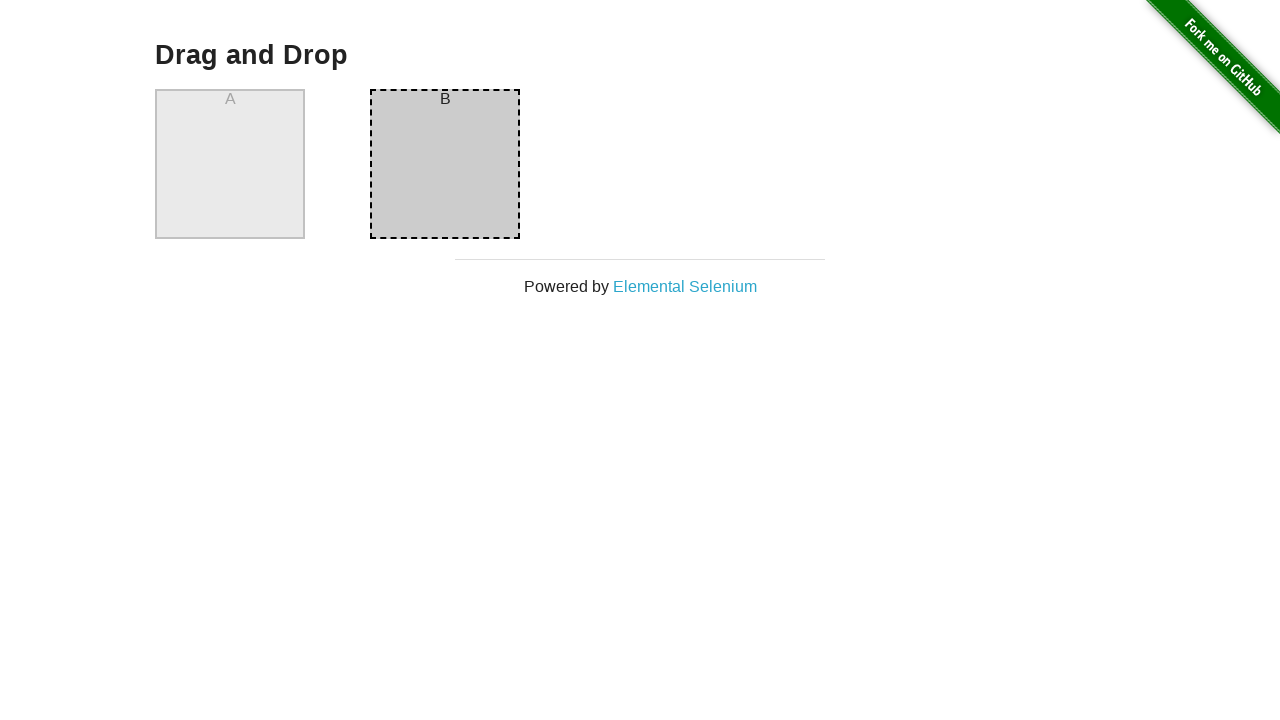

Released mouse button to complete drag operation at (445, 164)
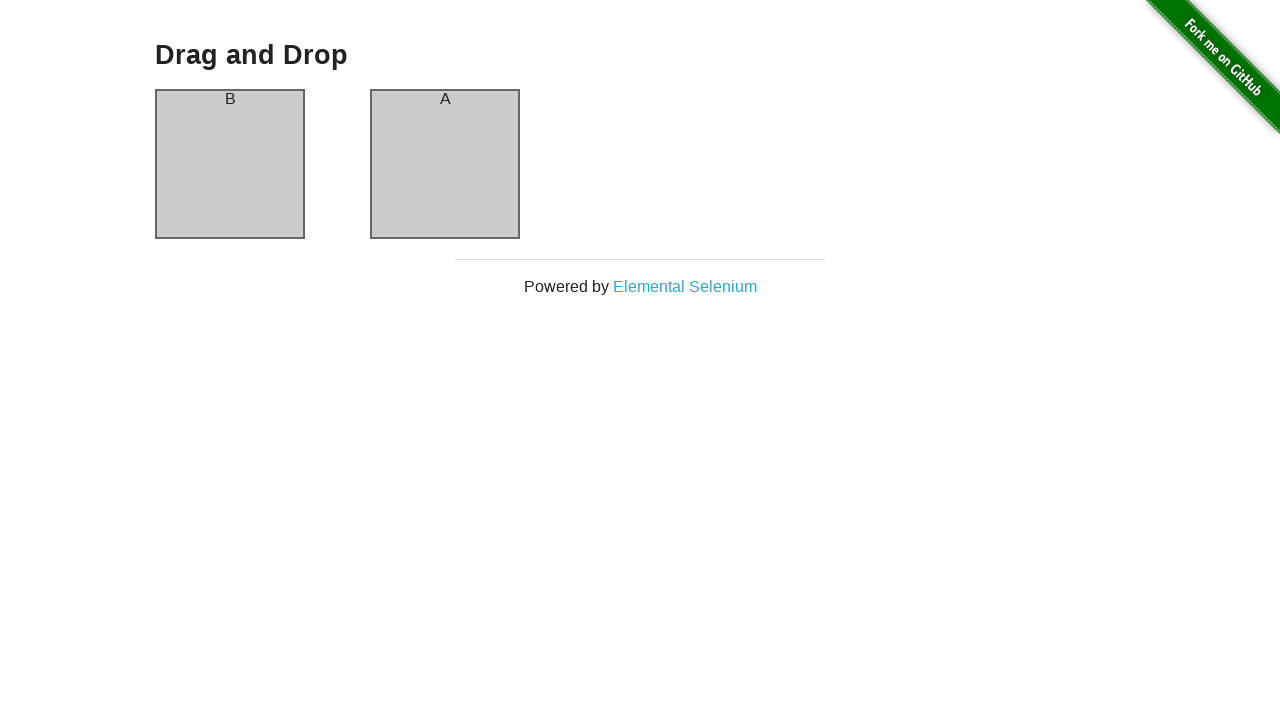

Verified that column A now contains 'B'
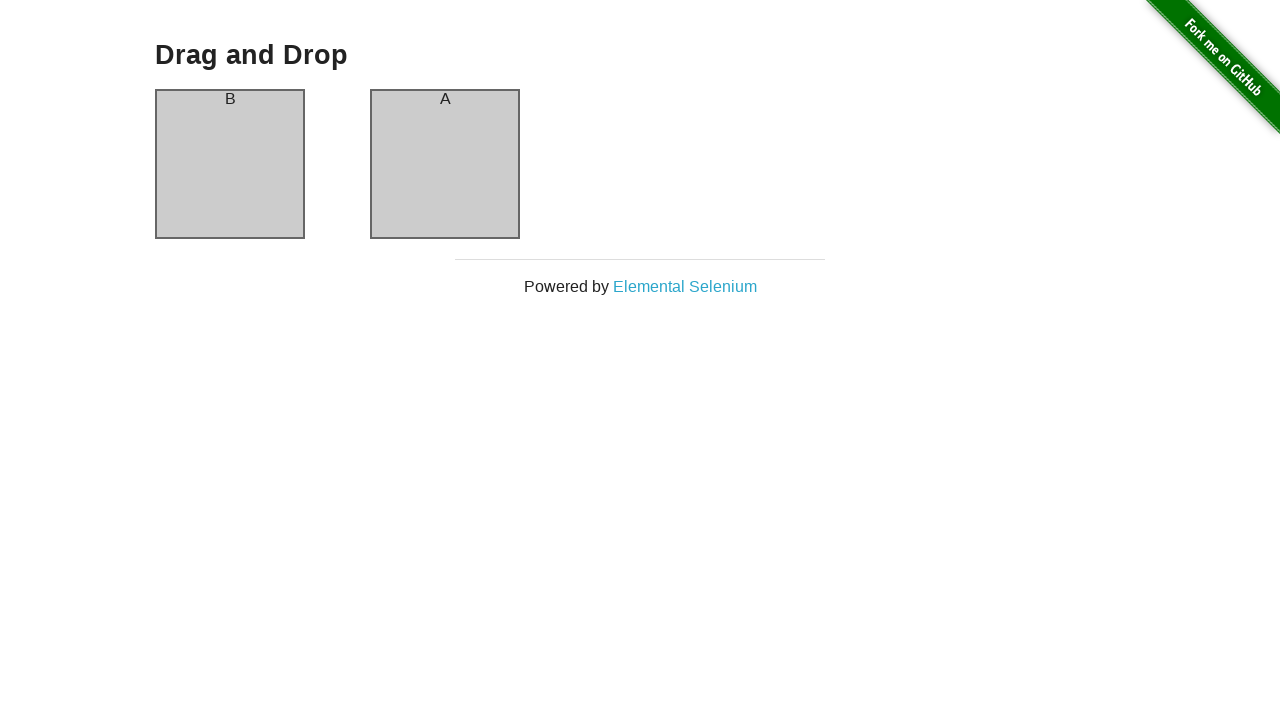

Verified that column B now contains 'A' - drag and drop swap successful
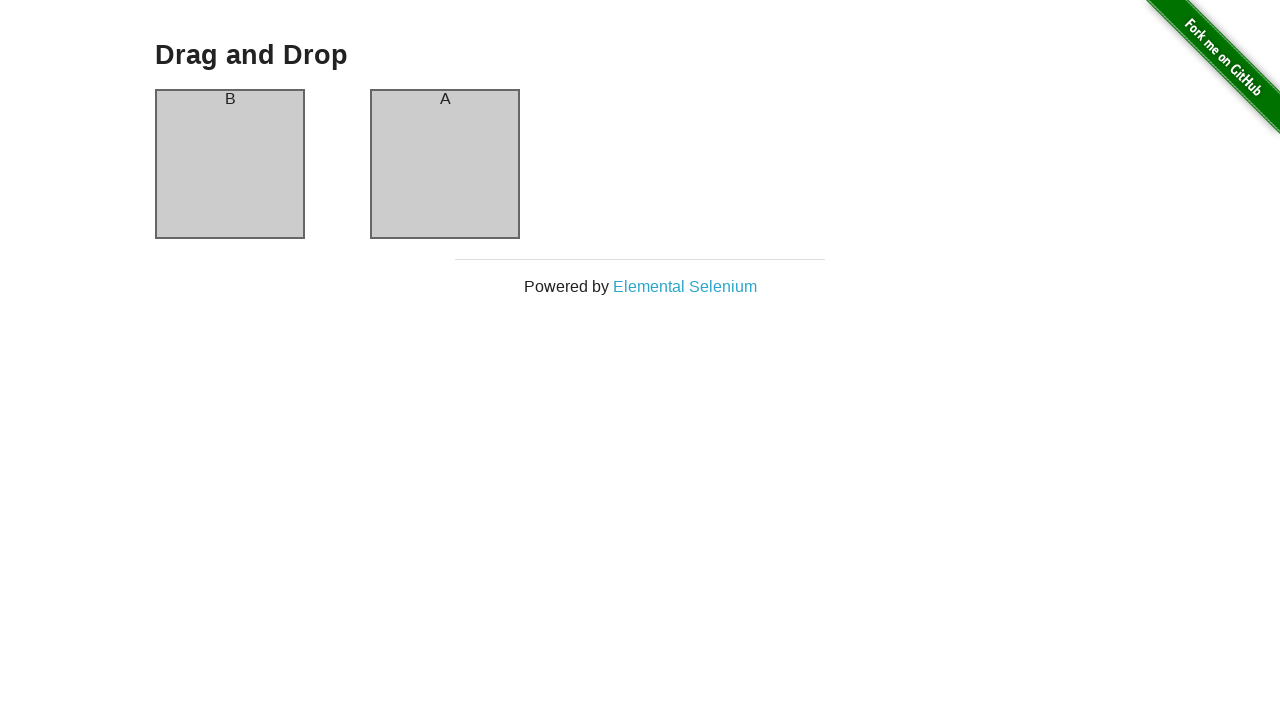

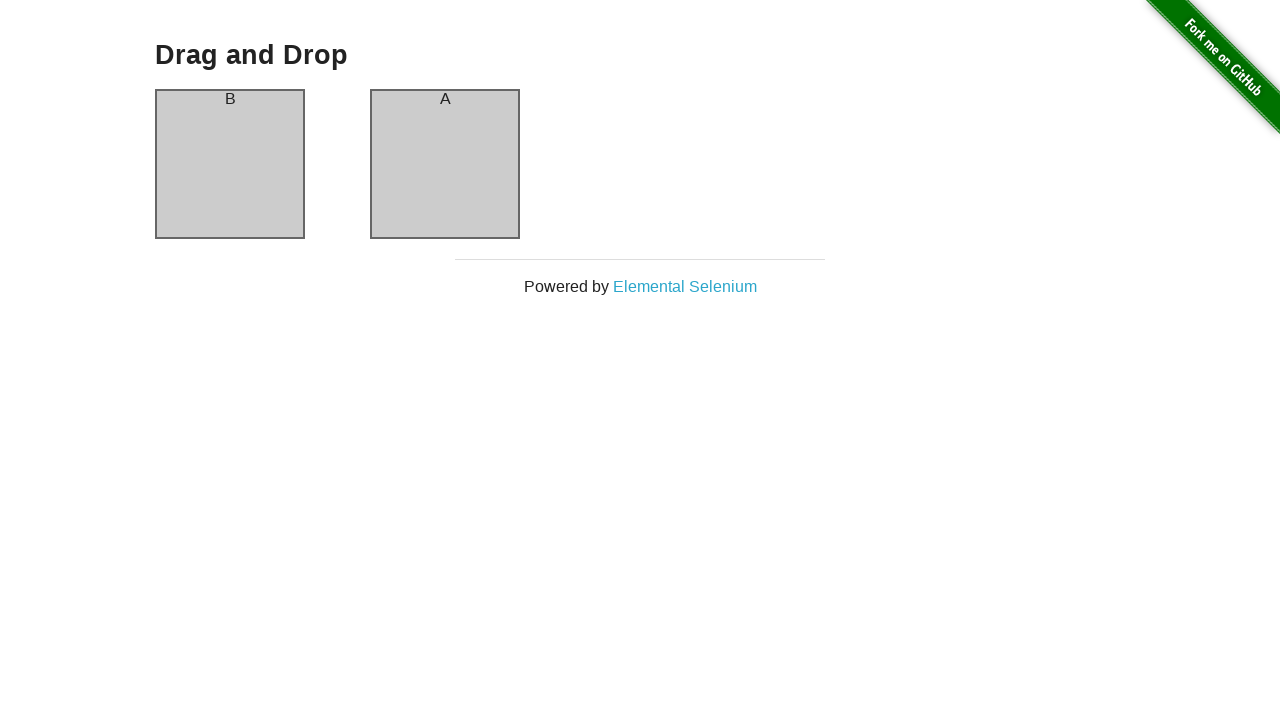